Tests JavaScript prompt dialog by entering text and accepting the prompt

Starting URL: http://www.w3schools.com/js/tryit.asp?filename=tryjs_prompt

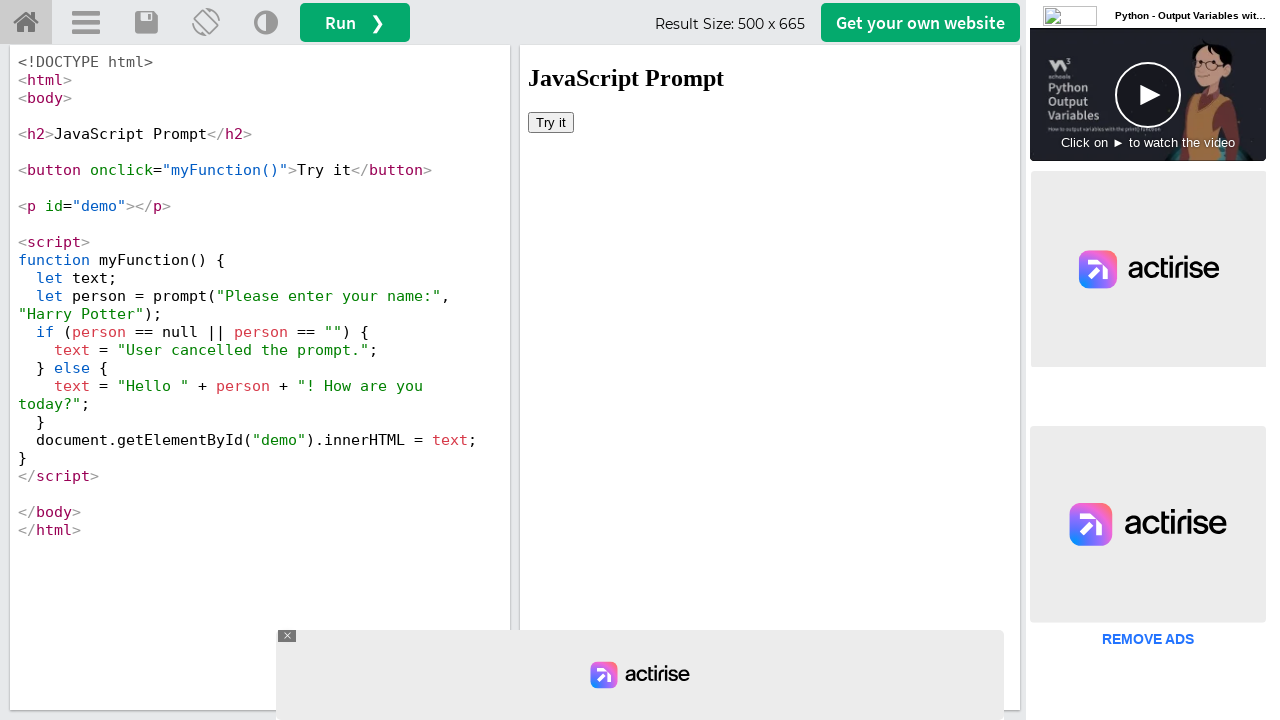

Located iframe with id 'iframeResult'
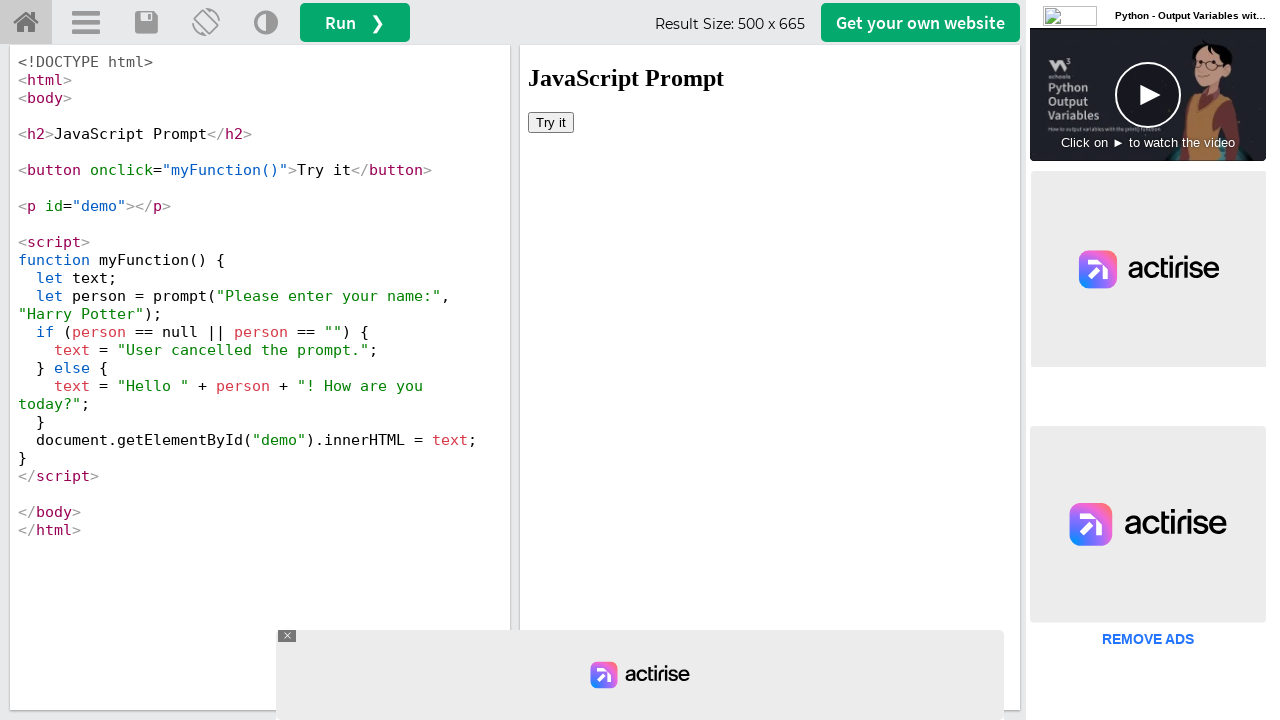

Set up dialog handler to accept prompt with text 'Hakunamatata'
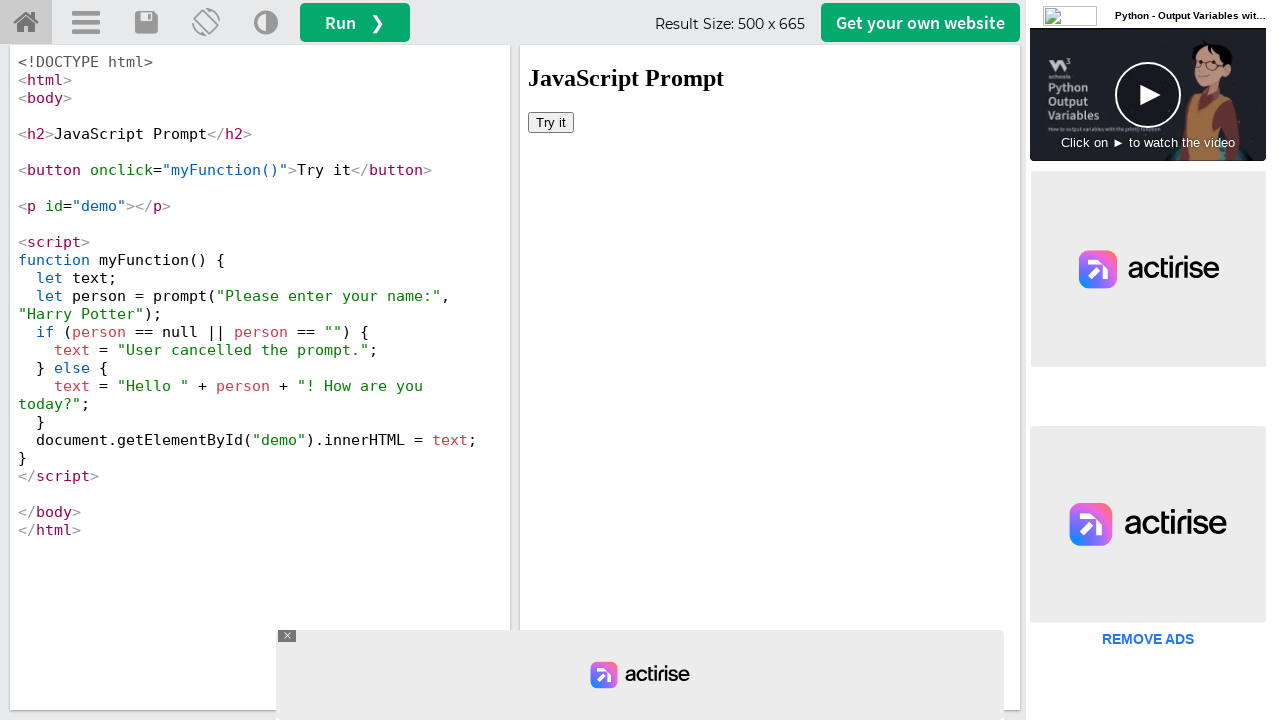

Clicked button to trigger JavaScript prompt dialog at (551, 122) on #iframeResult >> internal:control=enter-frame >> html > body > button
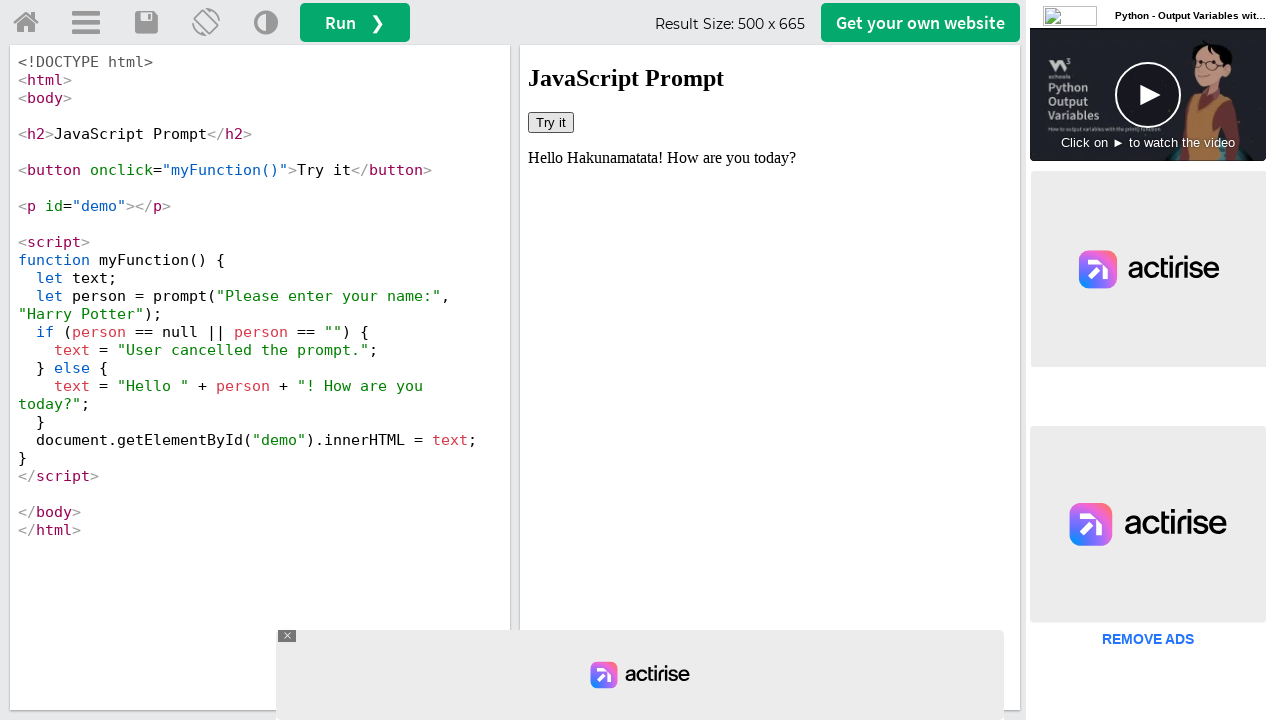

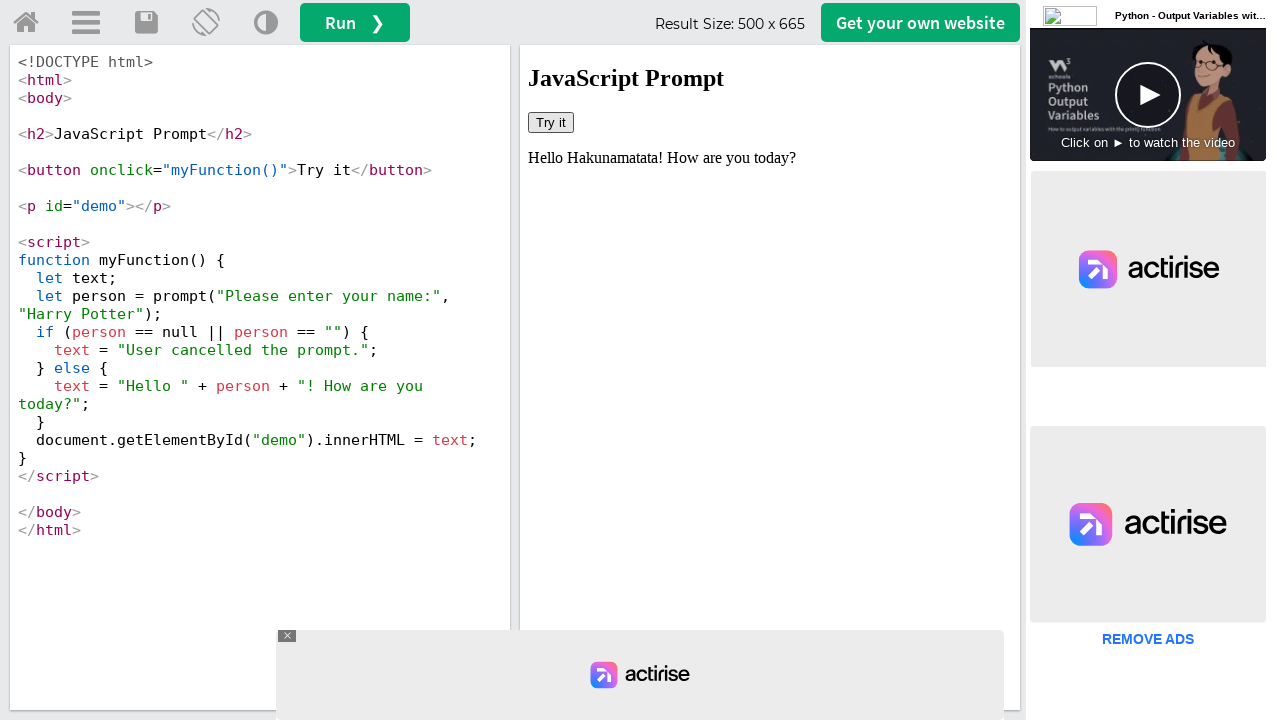